Tests Google Forms by selecting a radio button for "Hà Nội" and a checkbox for "Quảng Ninh", then verifies the selections are properly marked

Starting URL: https://docs.google.com/forms/d/e/1FAIpQLSfiypnd69zhuDkjKgqvpID9kwO29UCzeCVrGGtbNPZXQok0jA/viewform

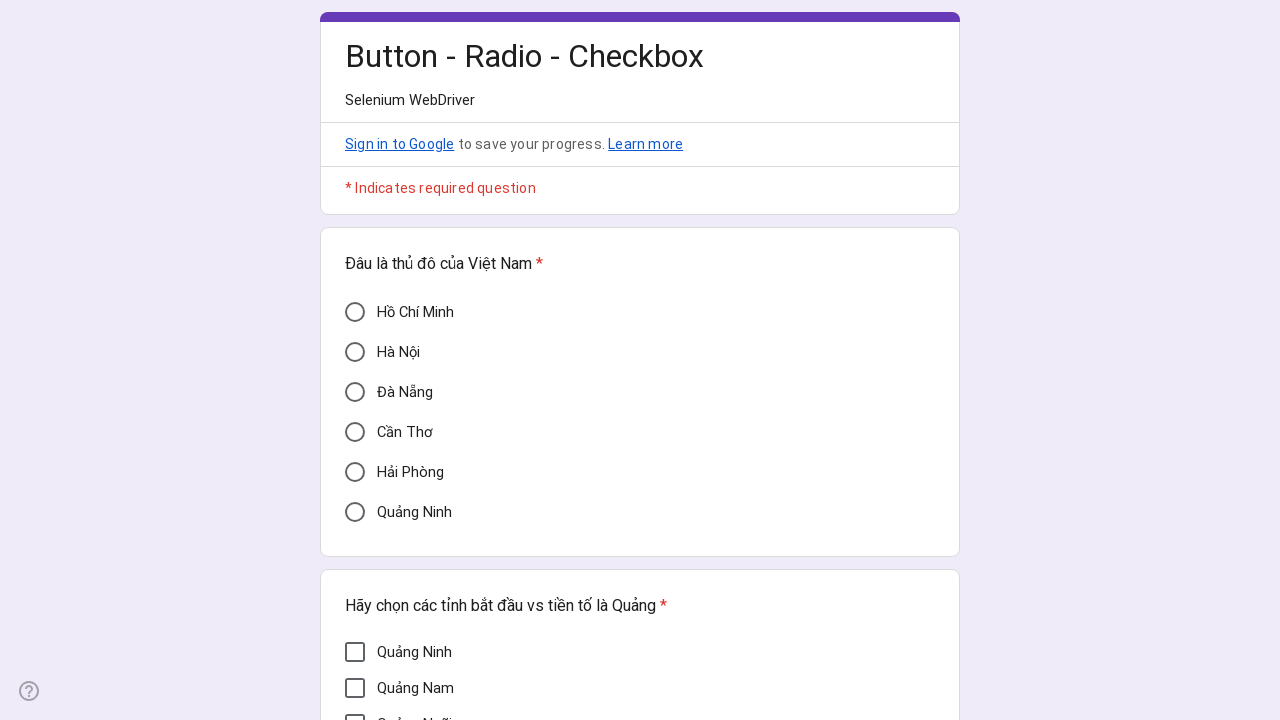

Waited 3 seconds for Google Form to load
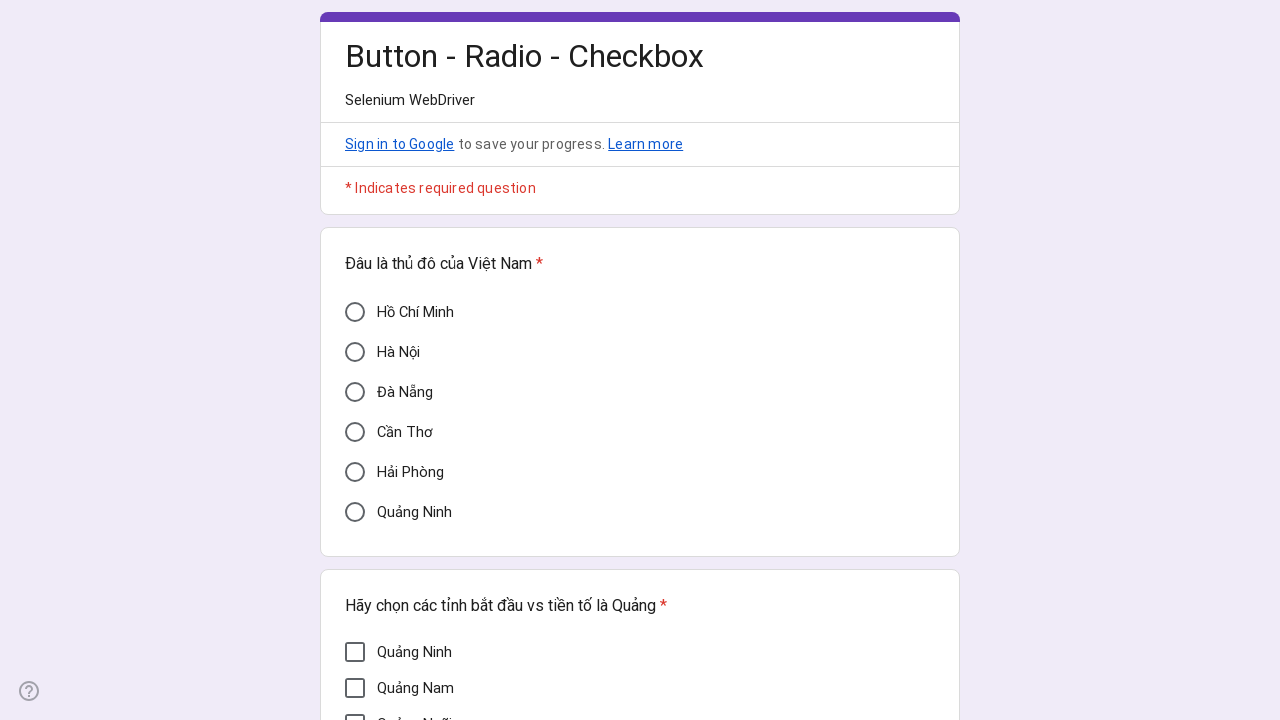

Located radio button for 'Hà Nội'
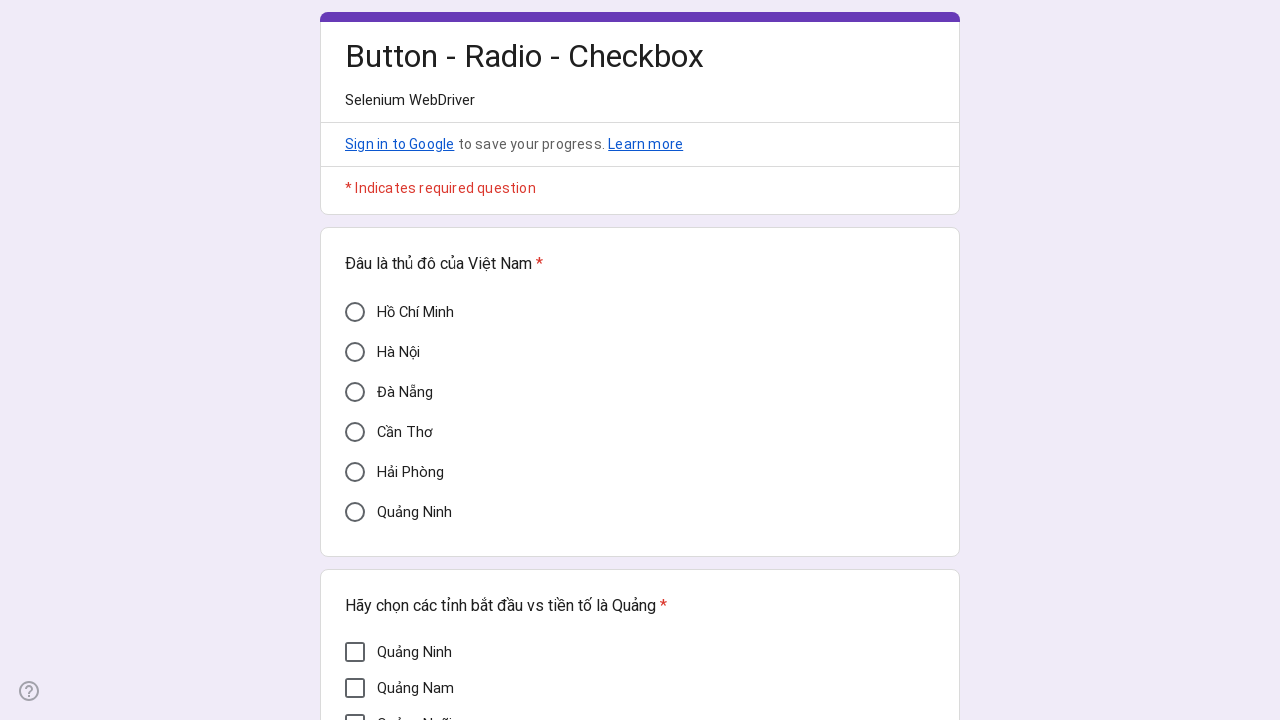

Clicked radio button to select 'Hà Nội' at (355, 352) on div[aria-label='Hà Nội']
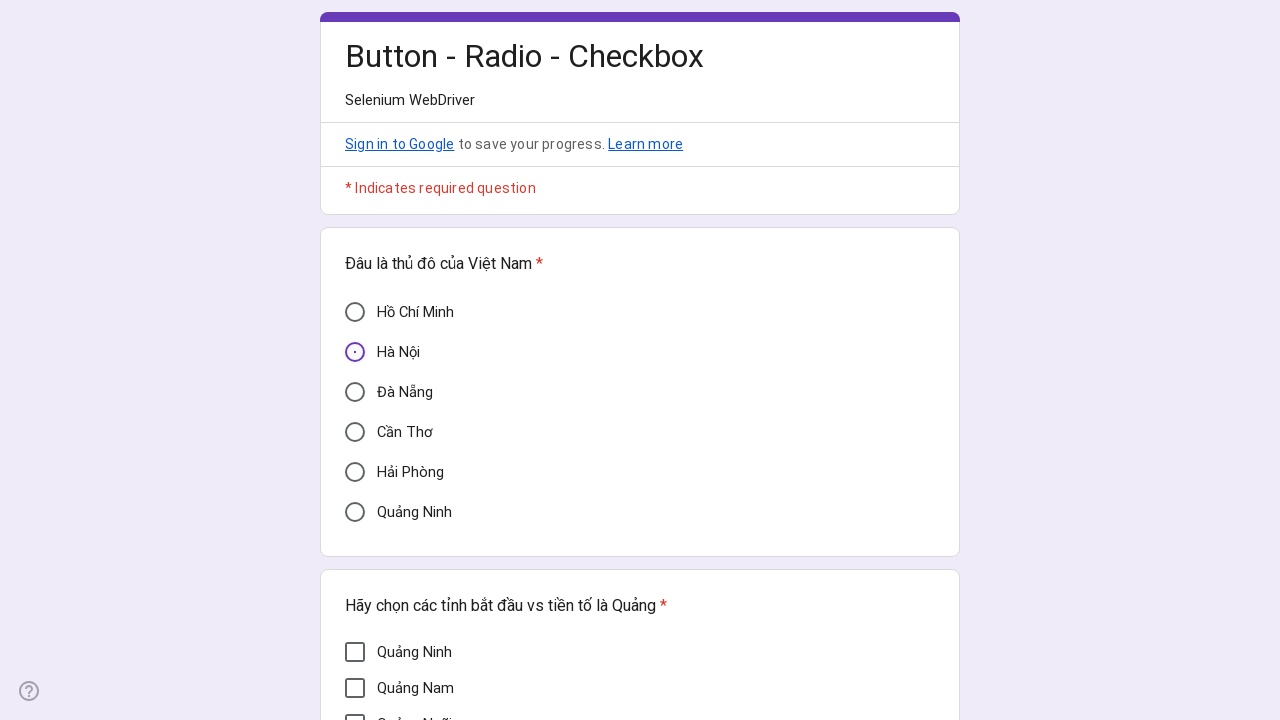

Waited 3 seconds for selection to register
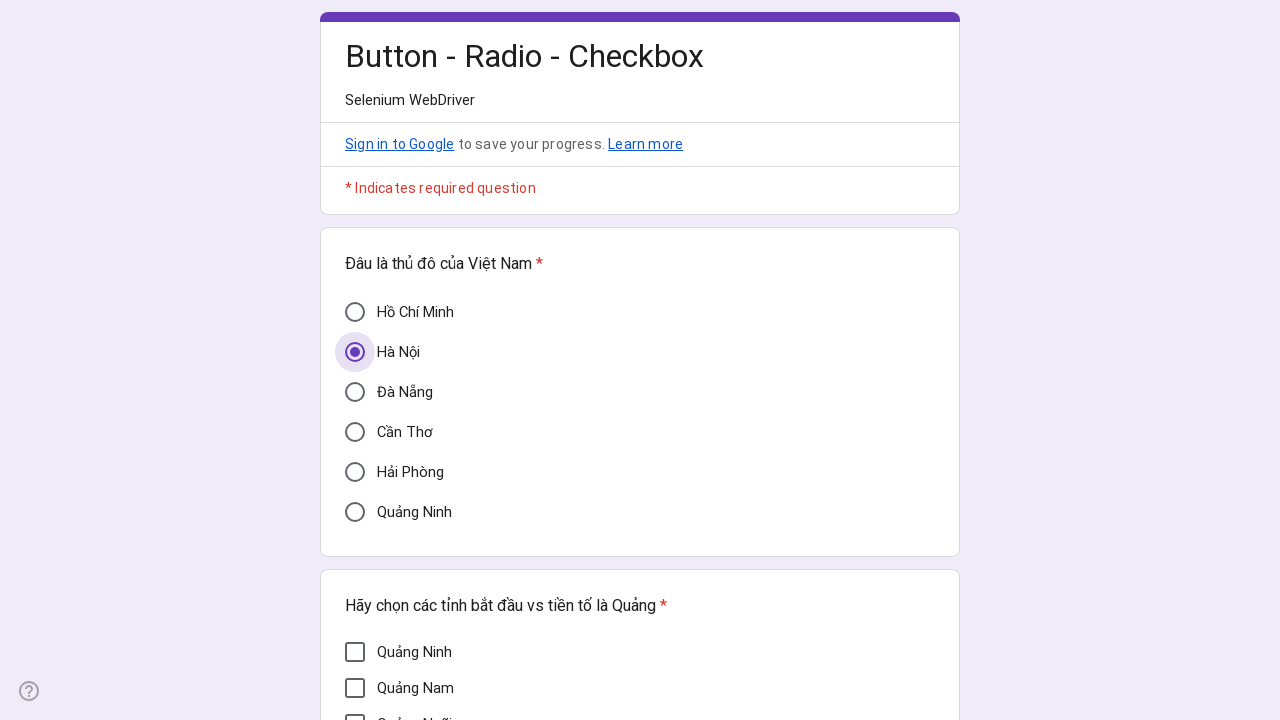

Located checkbox for 'Quảng Ninh'
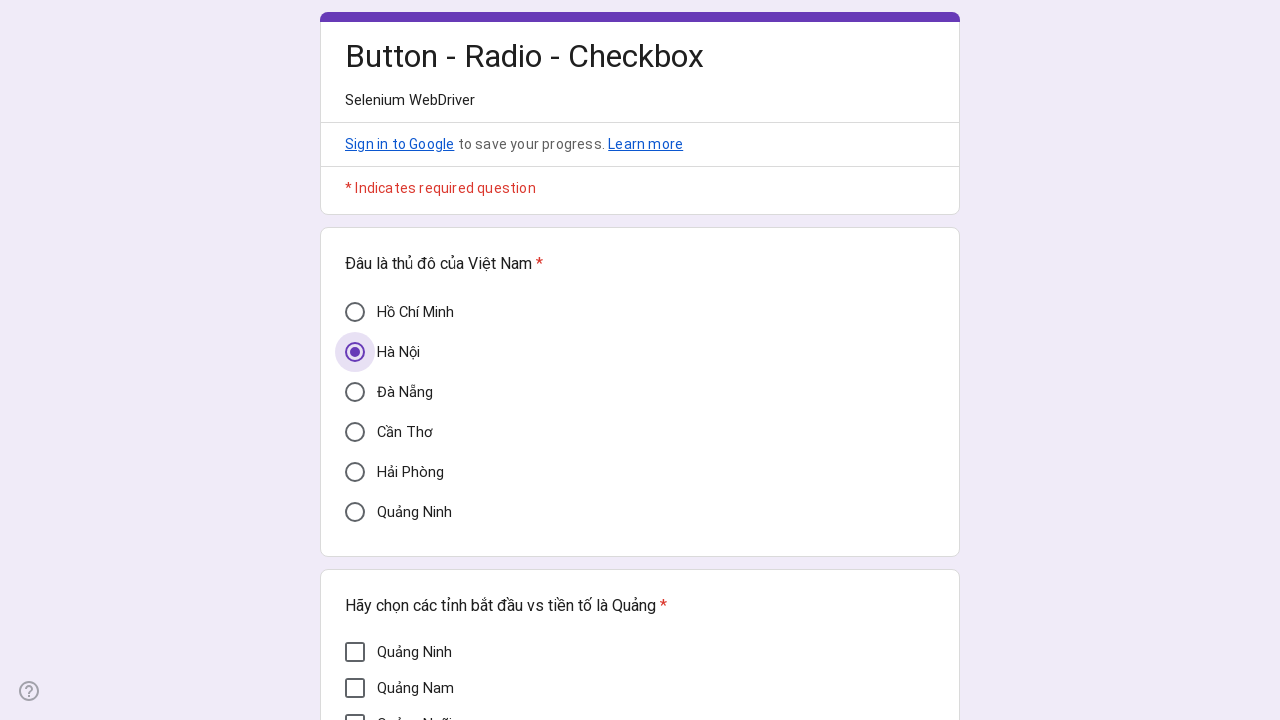

Clicked checkbox to select 'Quảng Ninh' at (355, 652) on div[data-answer-value='Quảng Ninh']
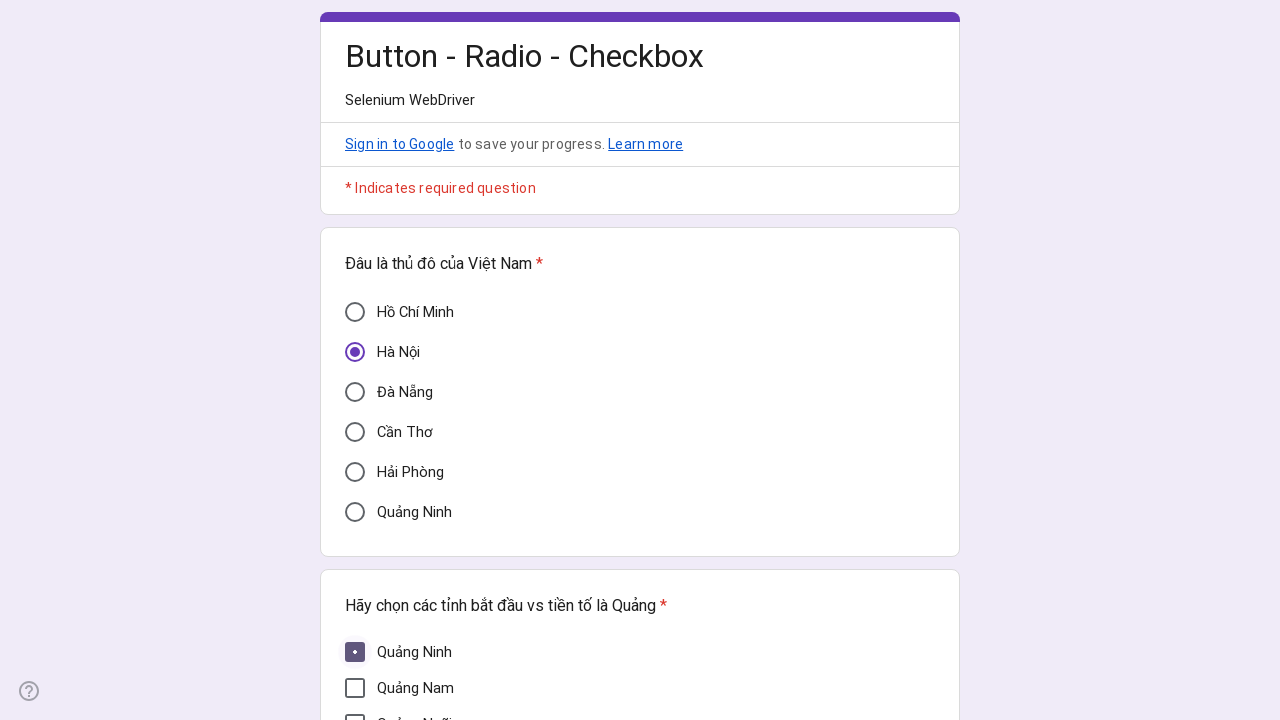

Waited 3 seconds for checkbox selection to register
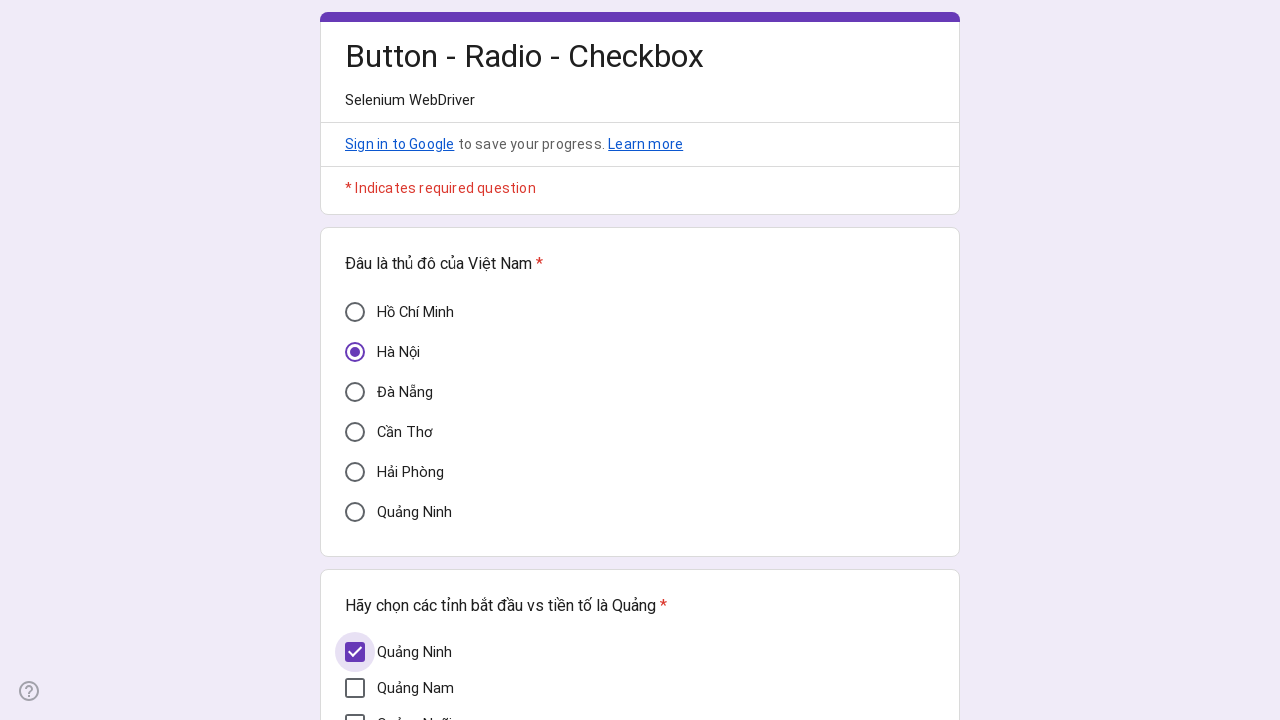

Verified that 'Hà Nội' radio button is selected and visible
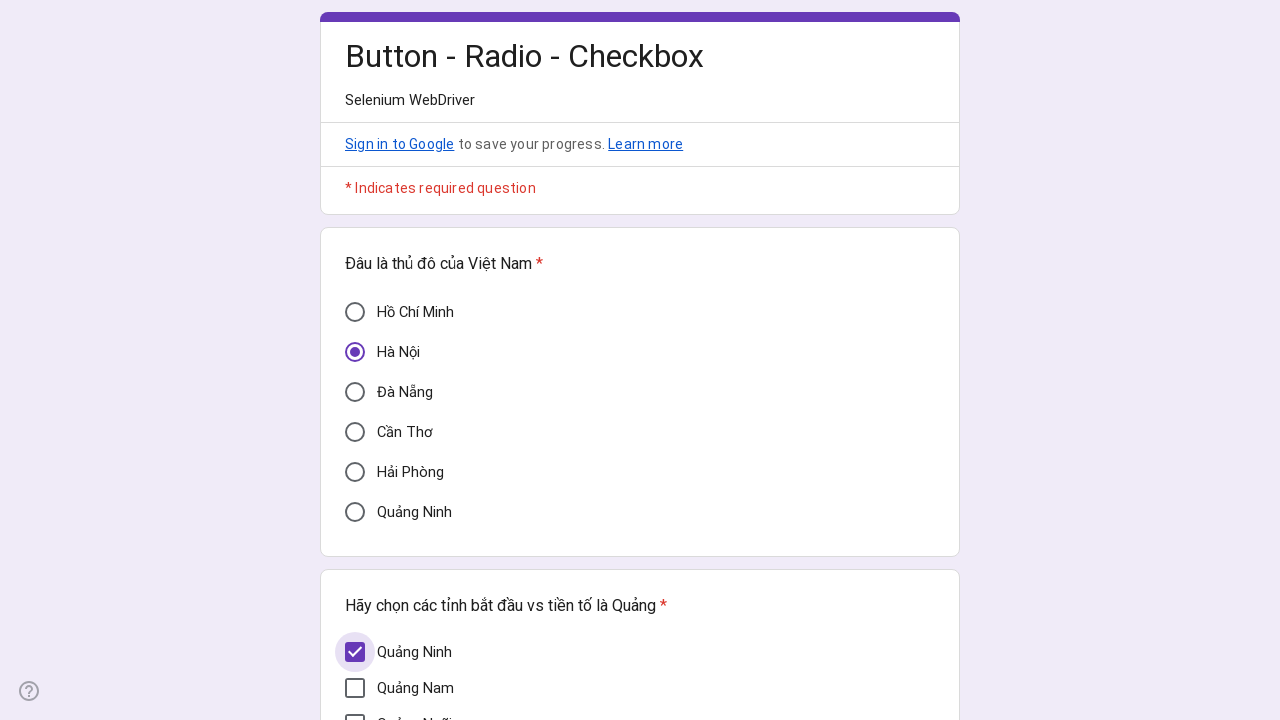

Verified that 'Quảng Ninh' checkbox is selected and visible
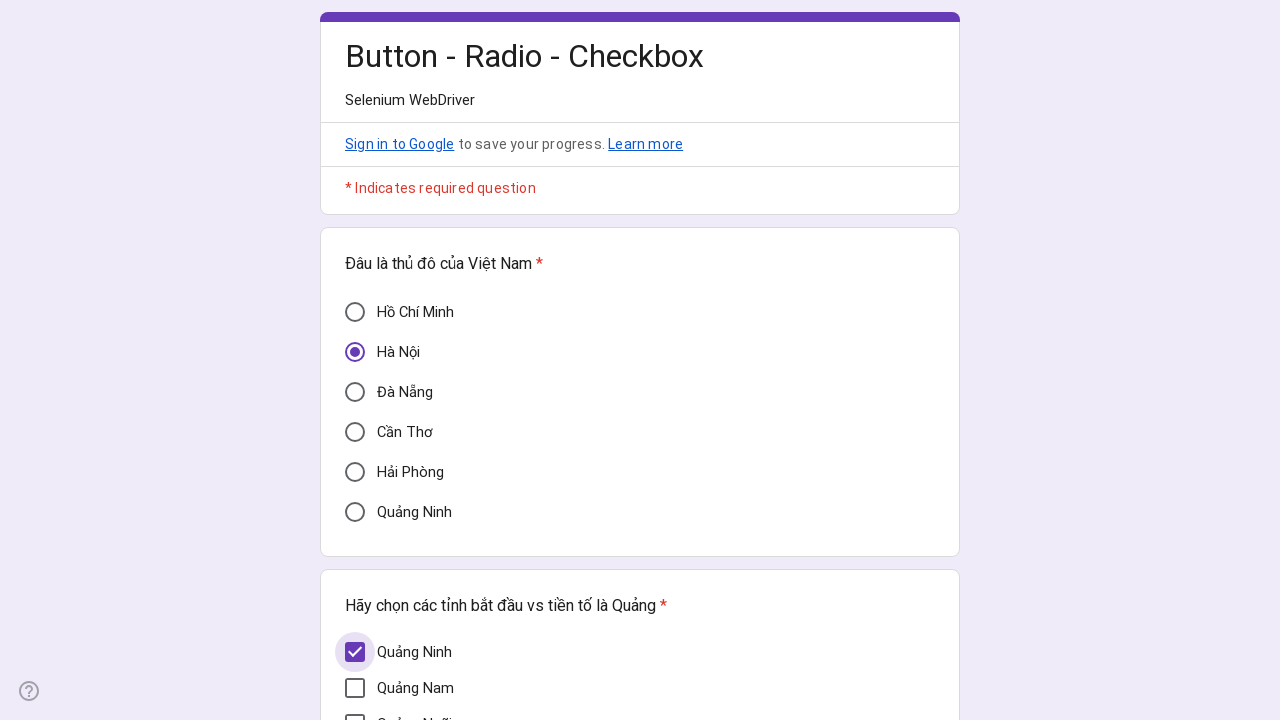

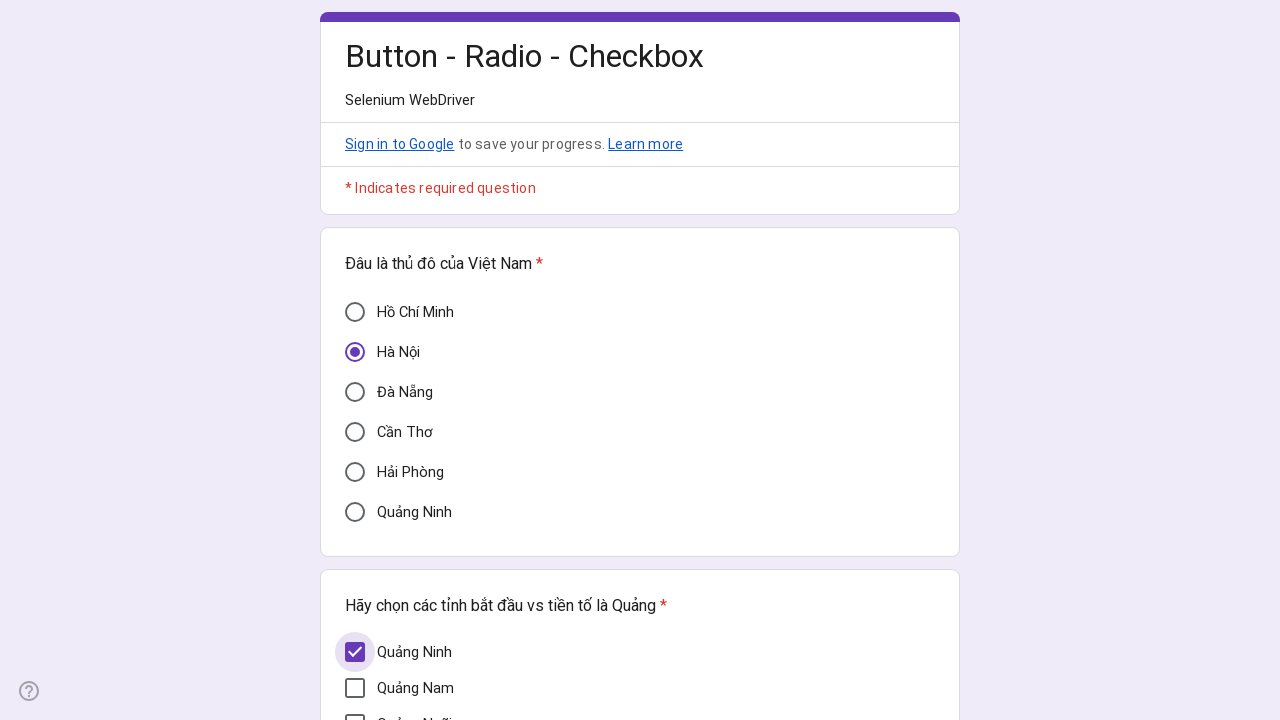